Tests registration form validation when all fields are left empty, verifying error messages appear for each required field

Starting URL: https://alada.vn/tai-khoan/dang-ky.html

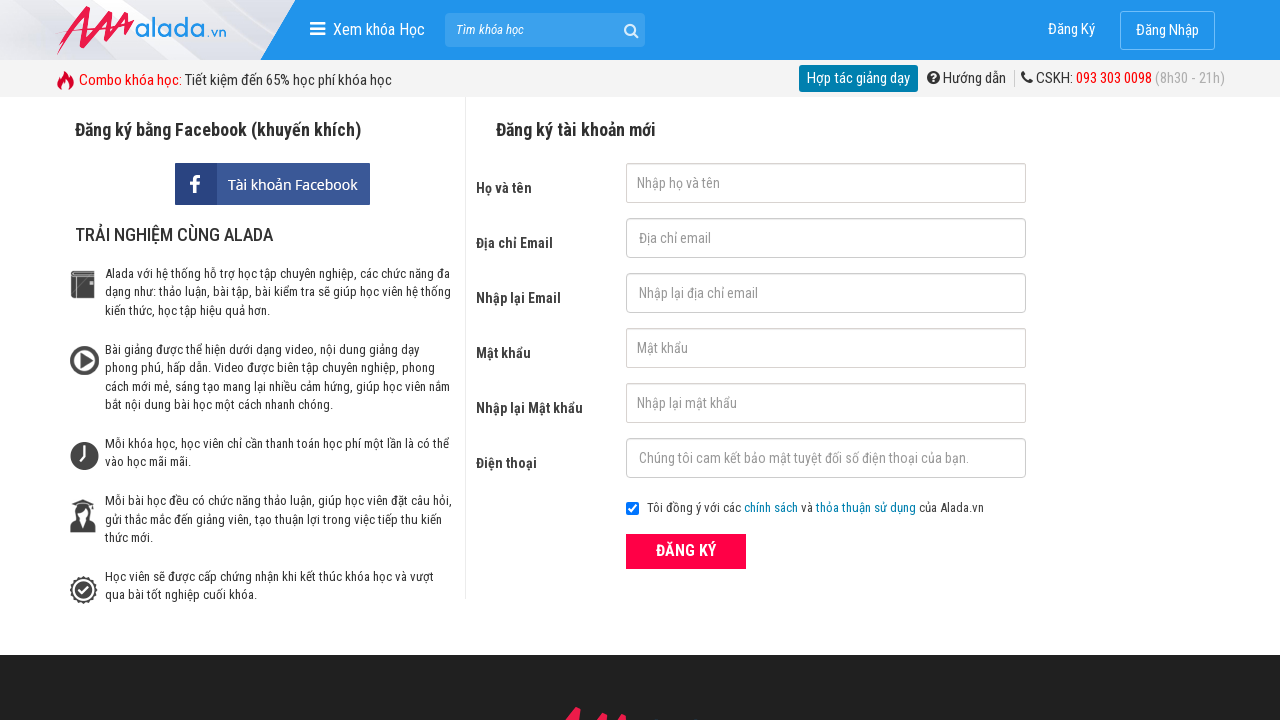

Cleared first name field on #txtFirstname
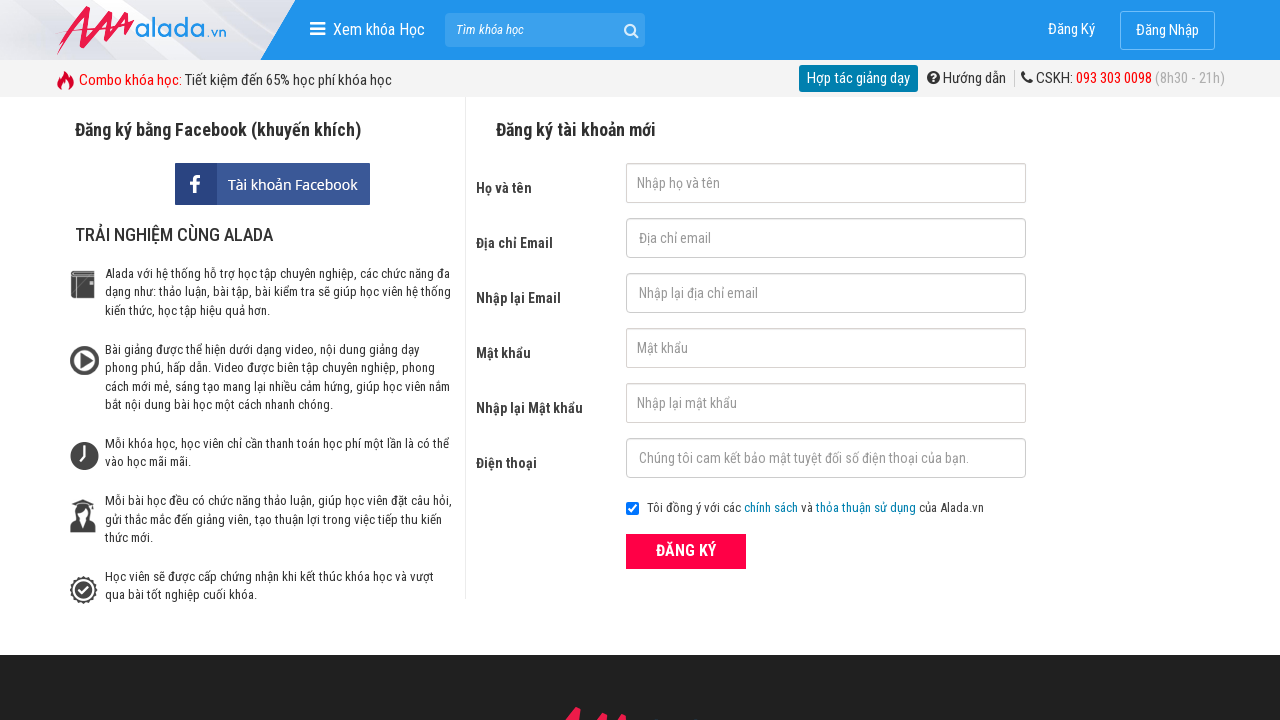

Cleared email field on #txtEmail
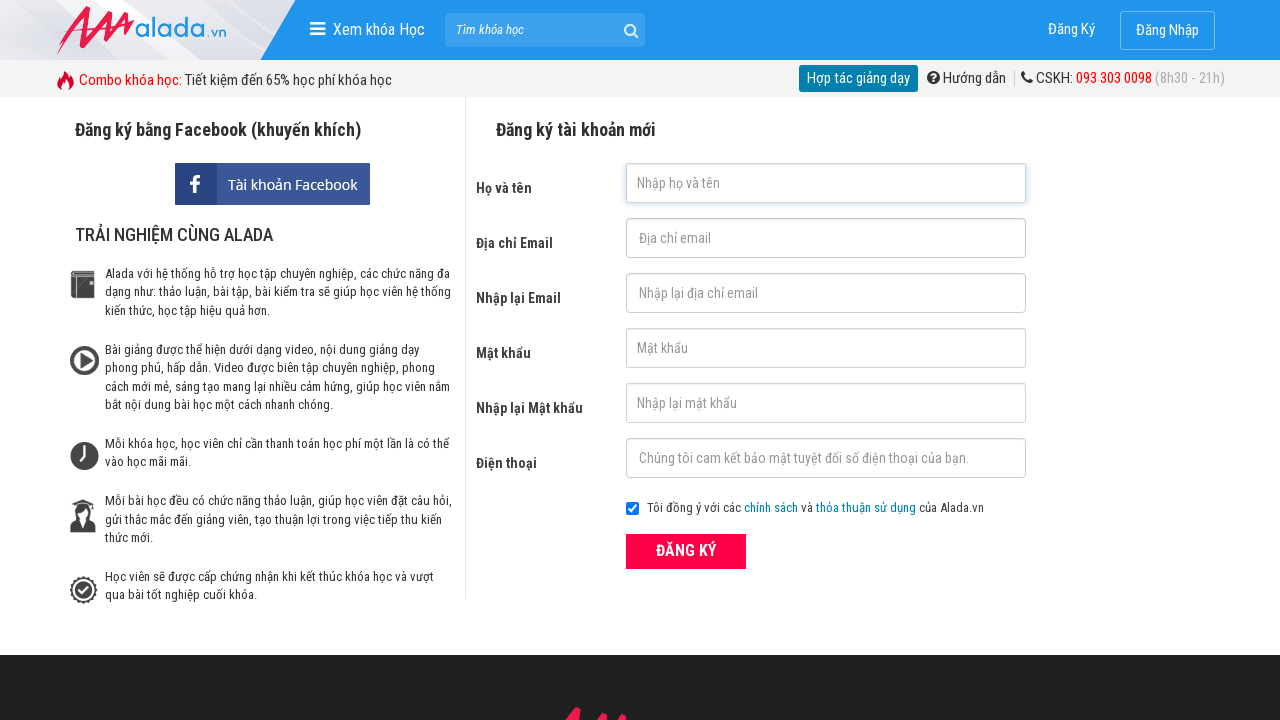

Cleared confirm email field on #txtCEmail
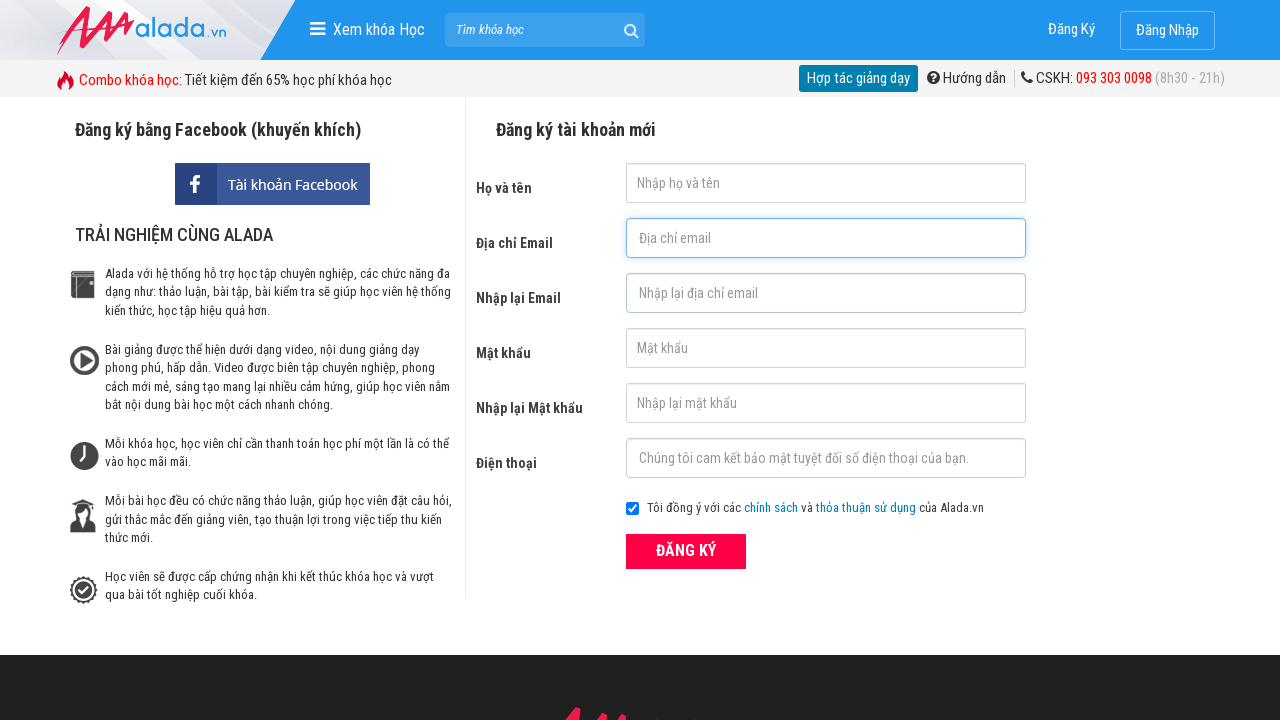

Cleared password field on #txtPassword
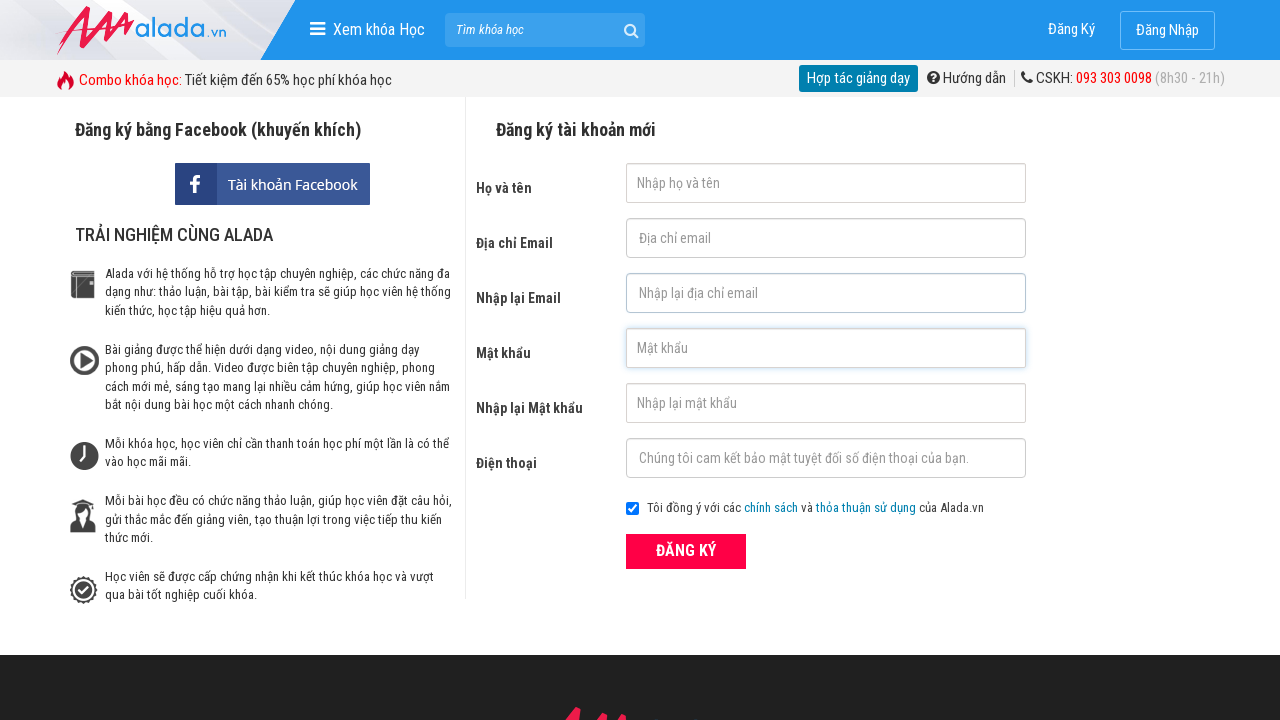

Cleared confirm password field on #txtCPassword
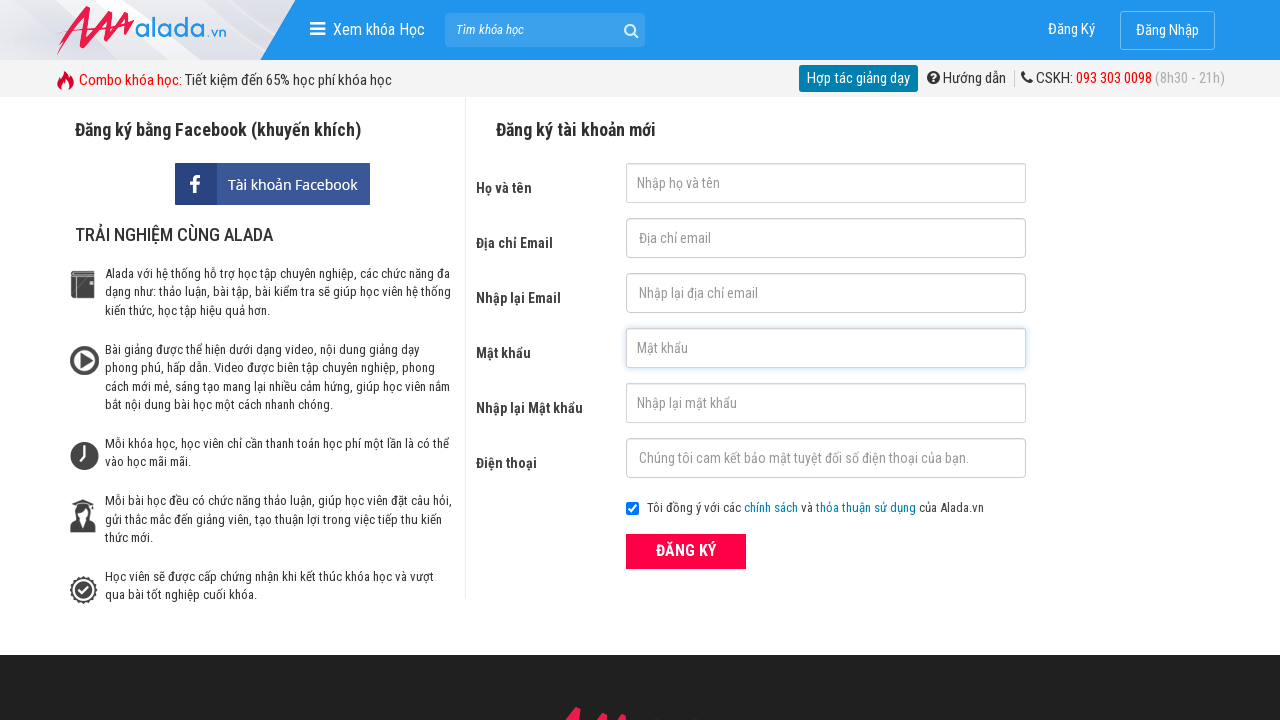

Cleared phone field on #txtPhone
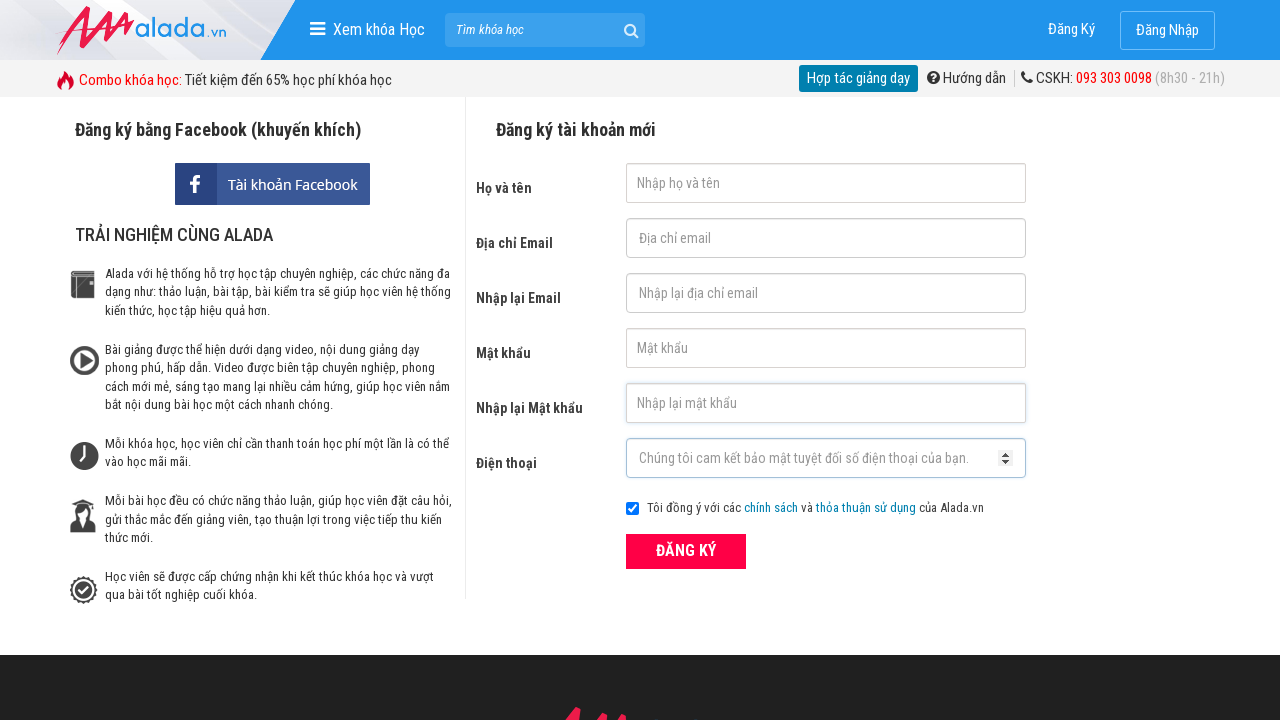

Clicked submit button with all empty fields at (686, 551) on button[type='submit']
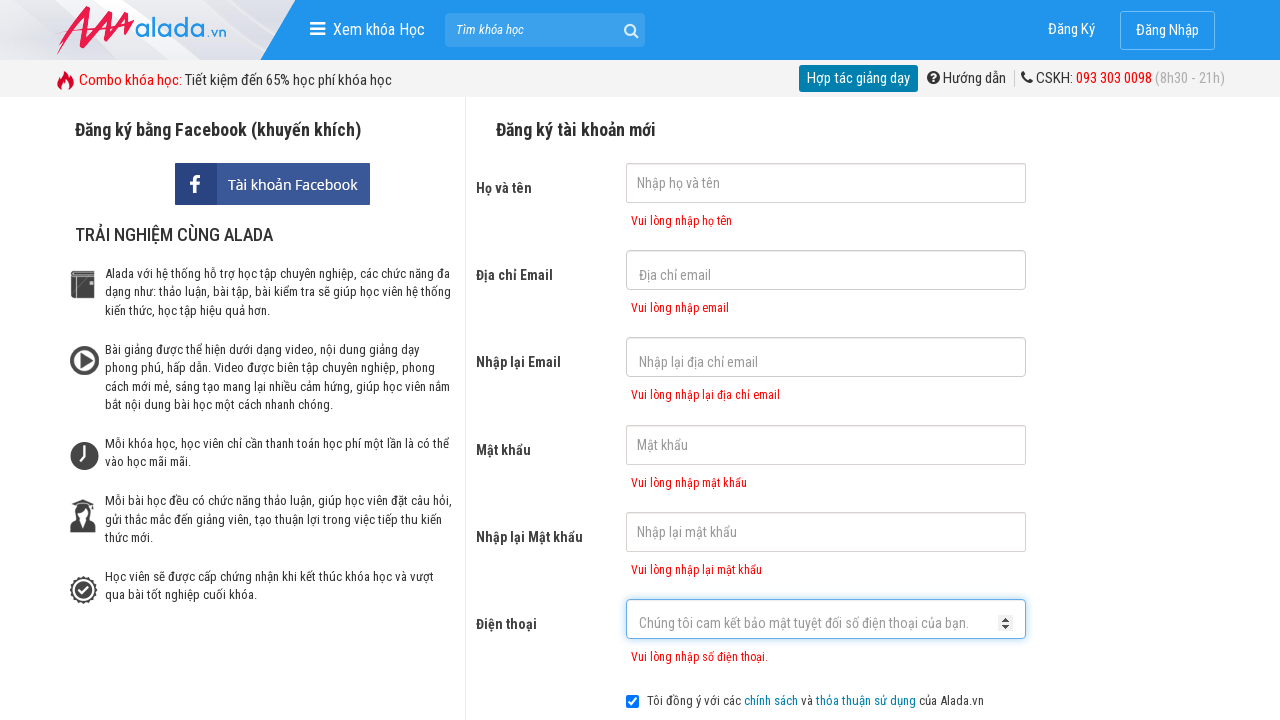

Error message appeared for first name field
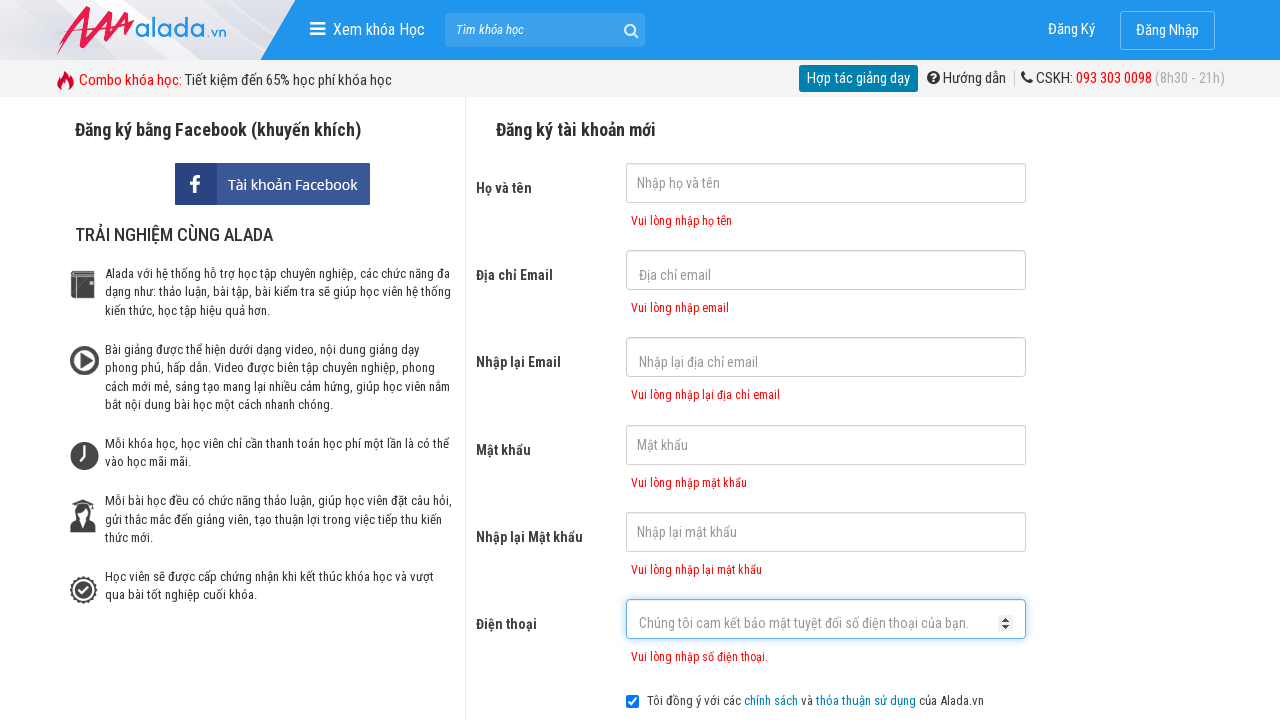

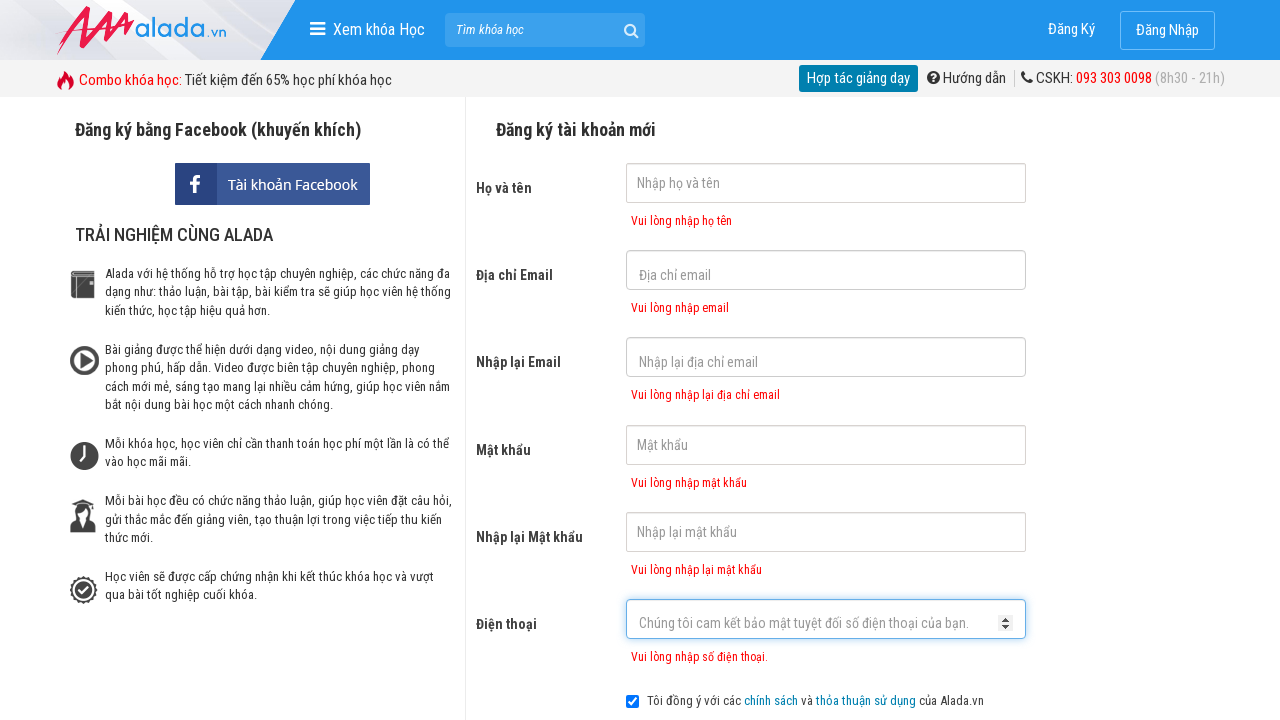